Tests a math-based form interaction by reading two numbers displayed on the page, calculating their sum, selecting the result from a dropdown menu, and clicking the submit button.

Starting URL: http://suninjuly.github.io/selects2.html

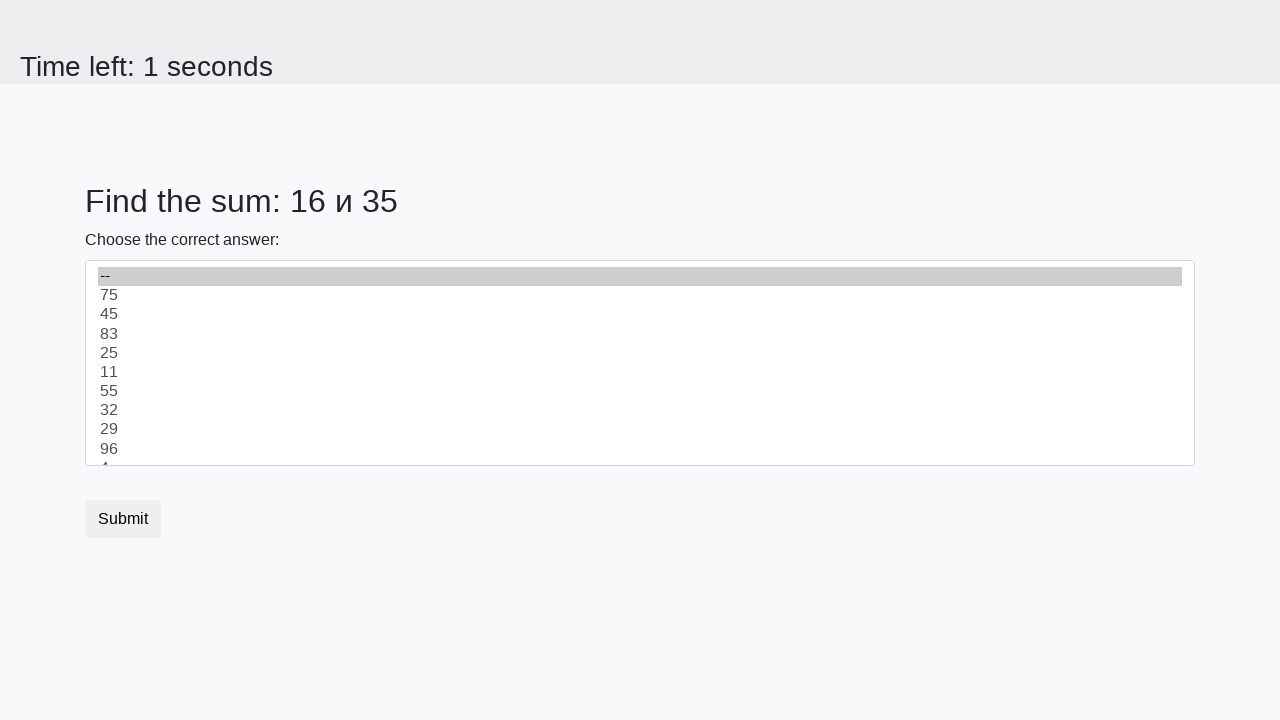

Read first number from #num1 element
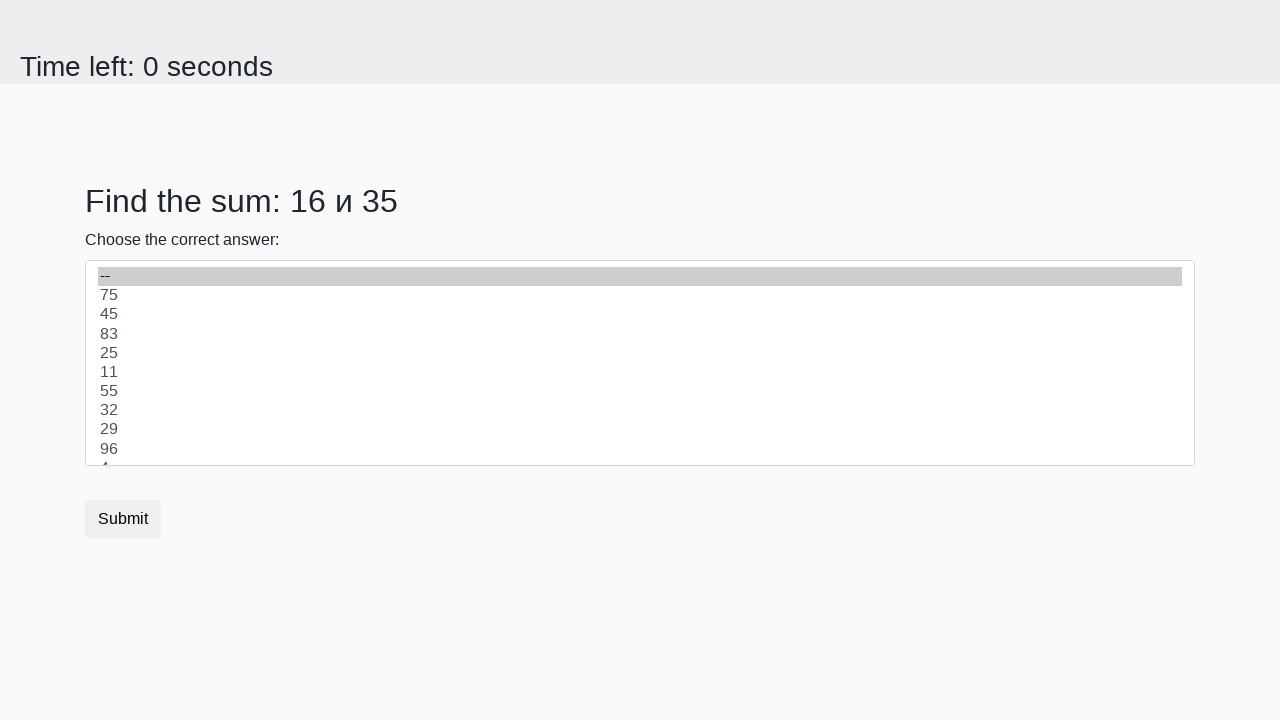

Read second number from #num2 element
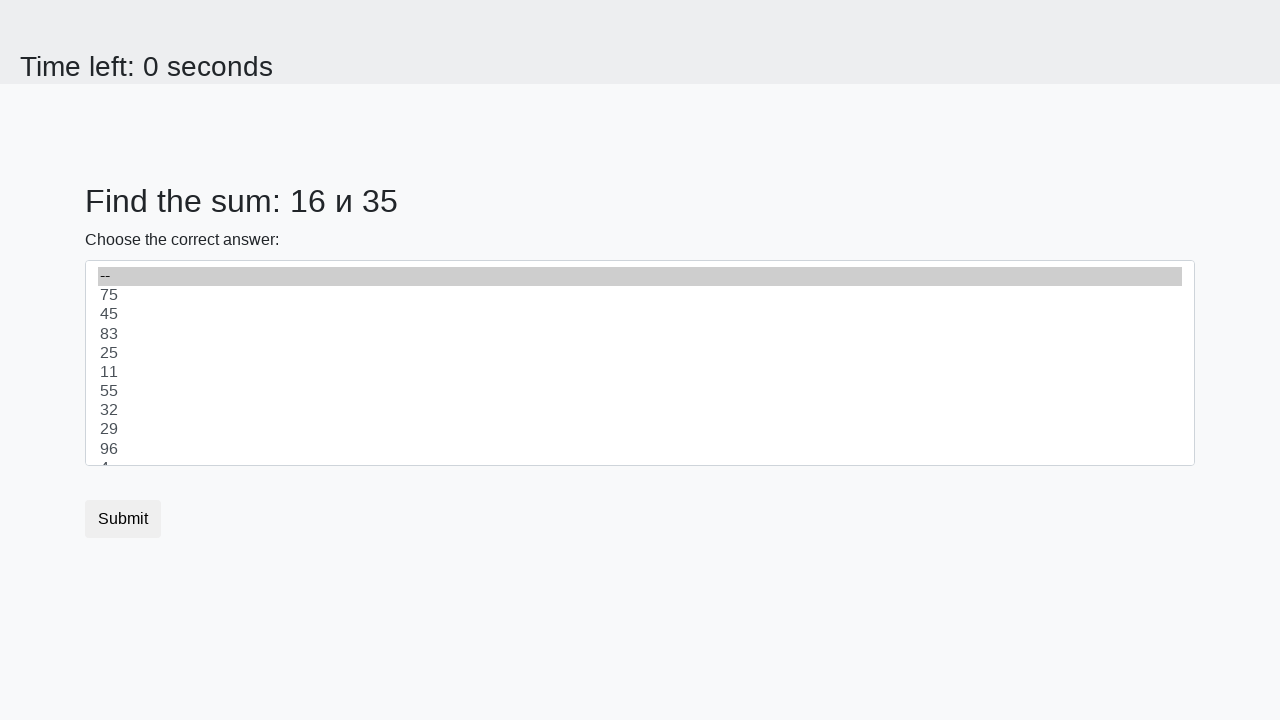

Calculated sum: 16 + 35 = 51
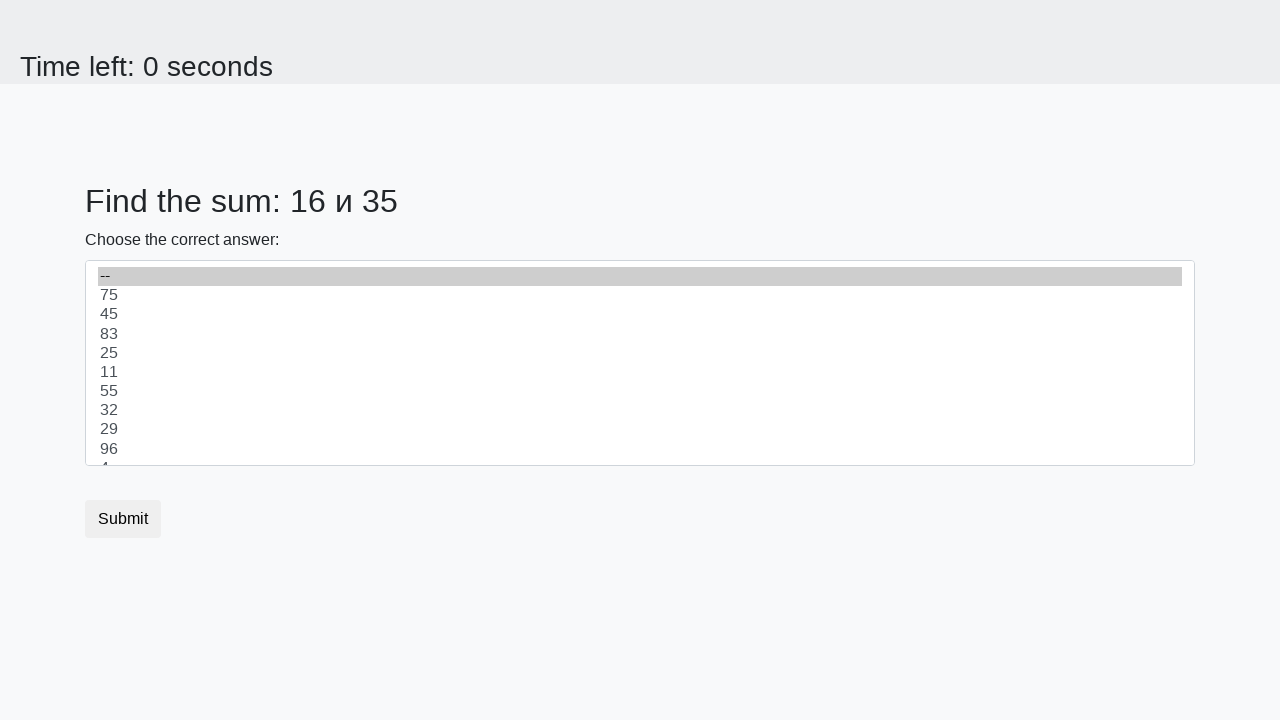

Selected value '51' from dropdown menu on select
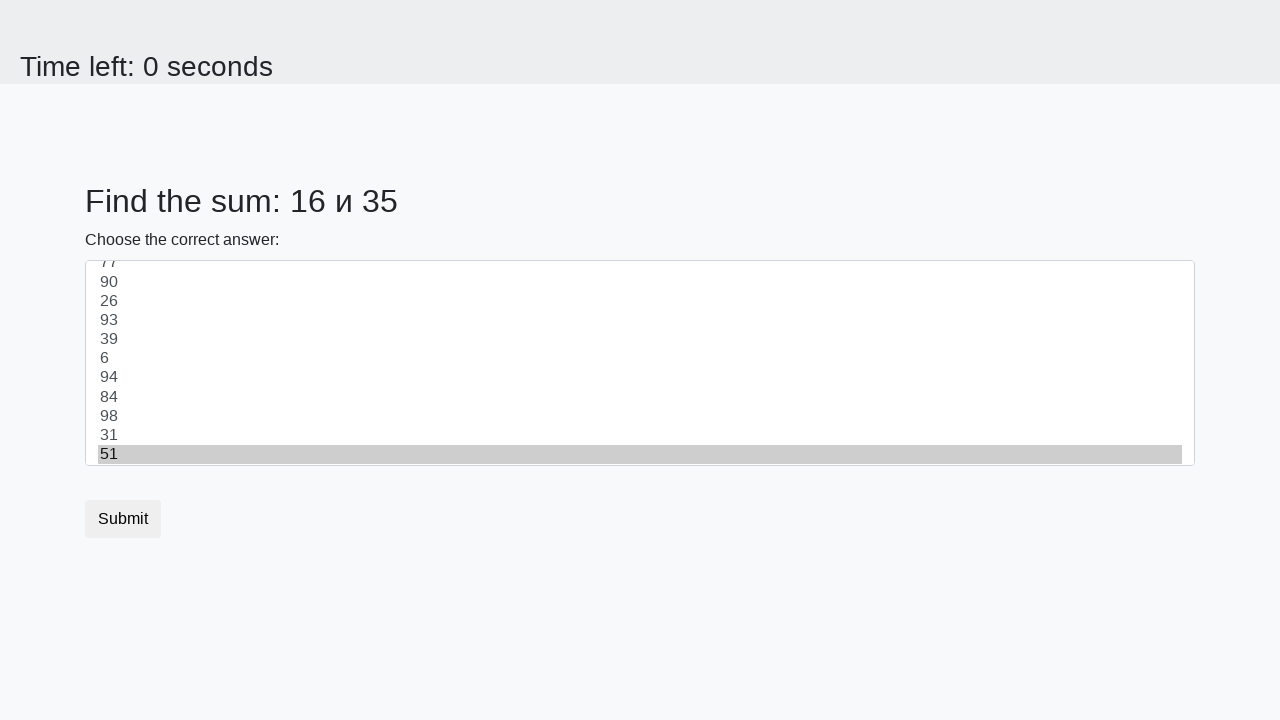

Clicked the submit button at (123, 519) on button
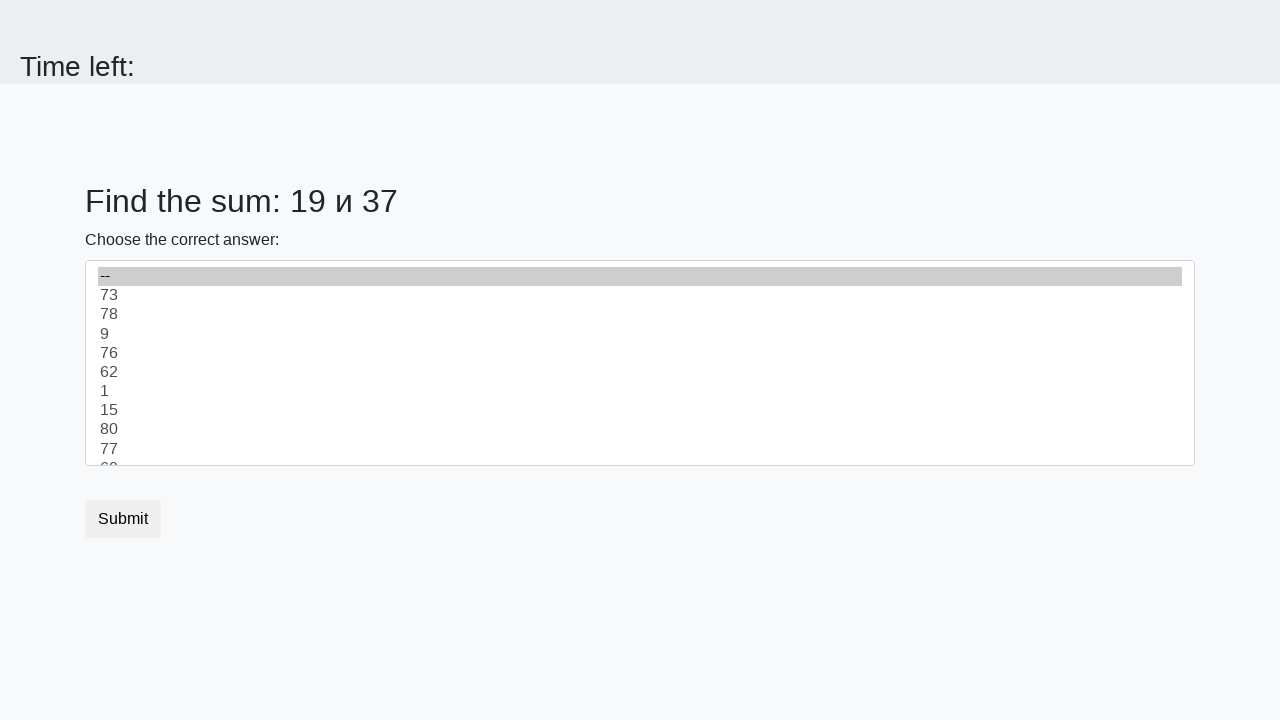

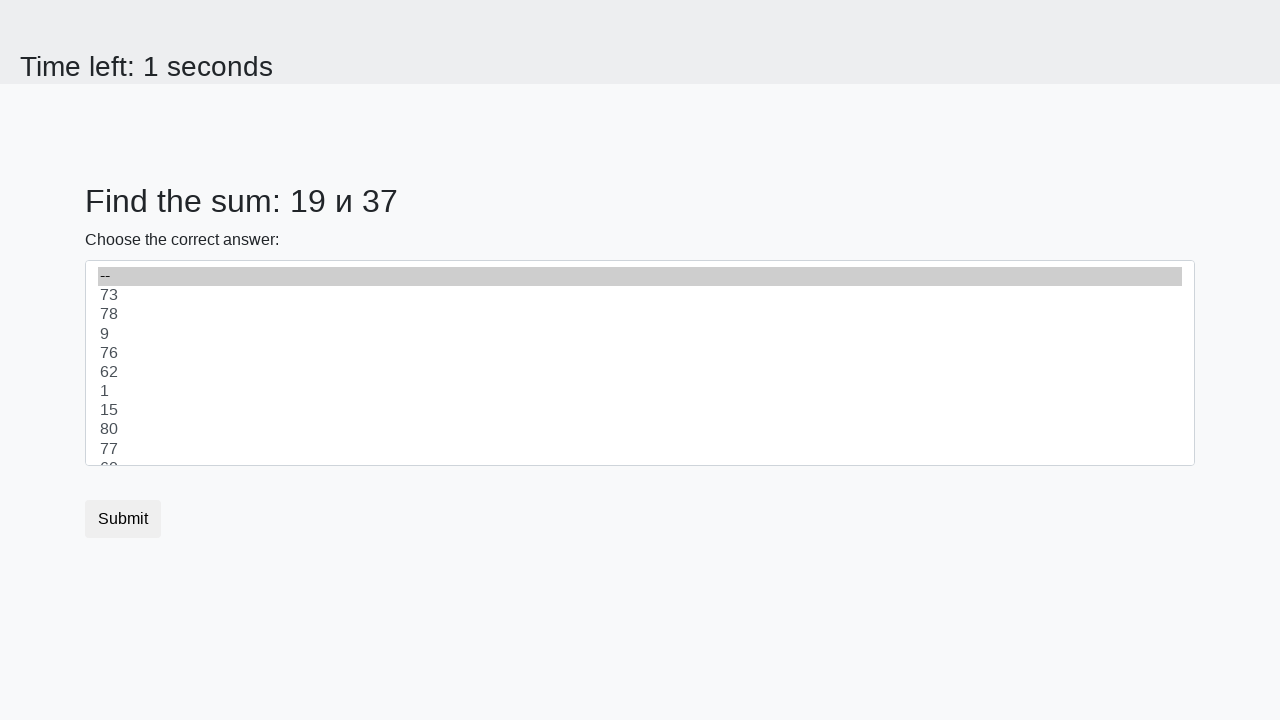